Tests dropdown/select element handling by selecting options using different methods (by text, value, and index) on a registration form, then navigates to another page to test multi-select functionality including selecting and deselecting options.

Starting URL: https://demo.automationtesting.in/Register.html

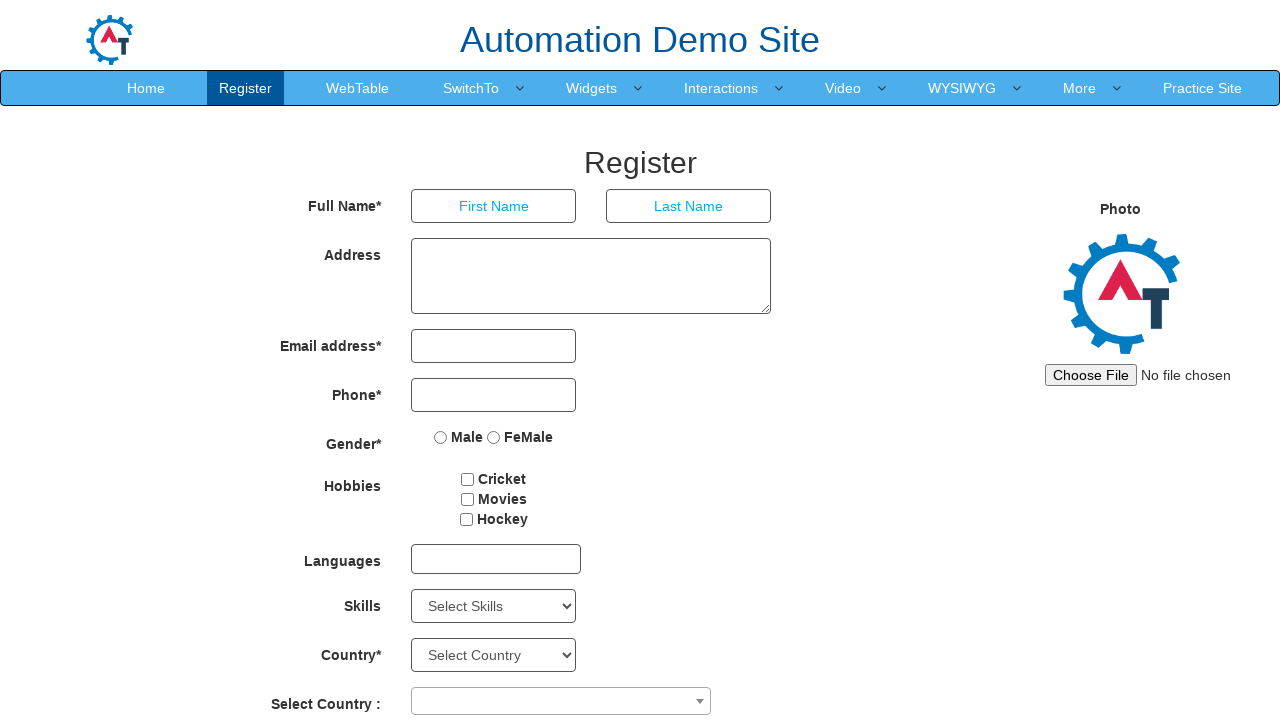

Located Skills dropdown element
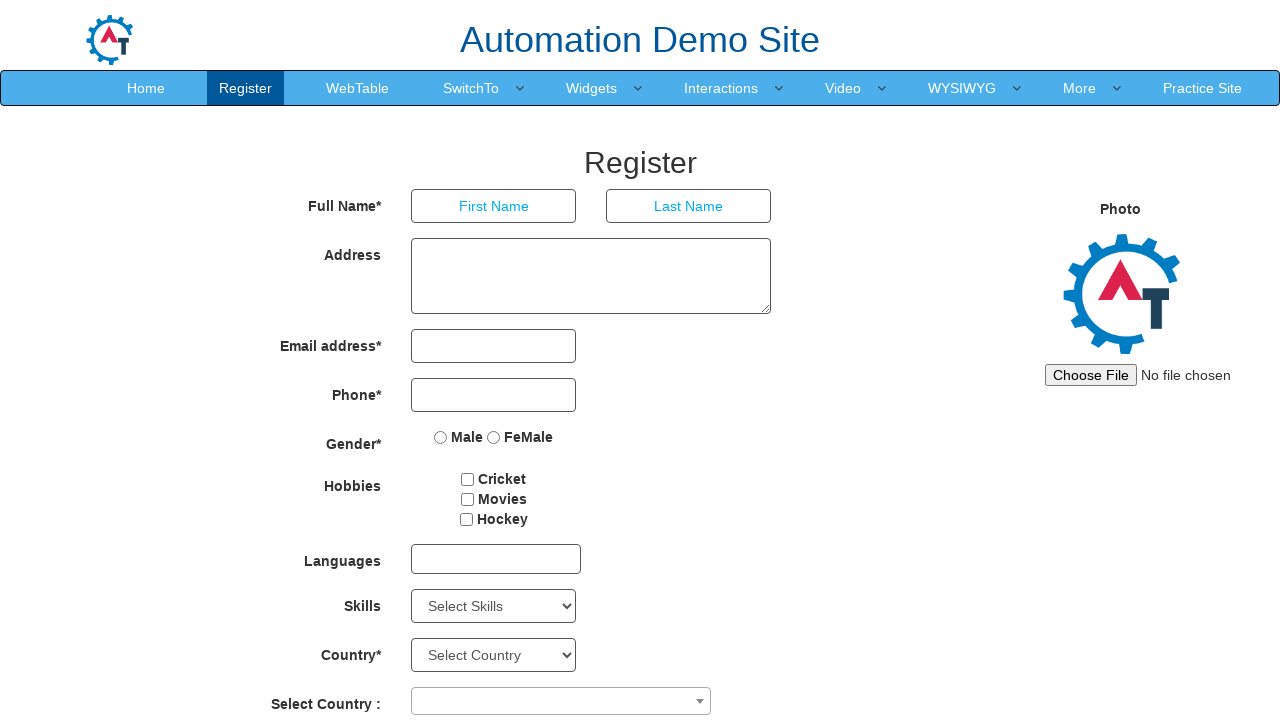

Selected 'AutoCAD' from Skills dropdown by visible text on select#Skills
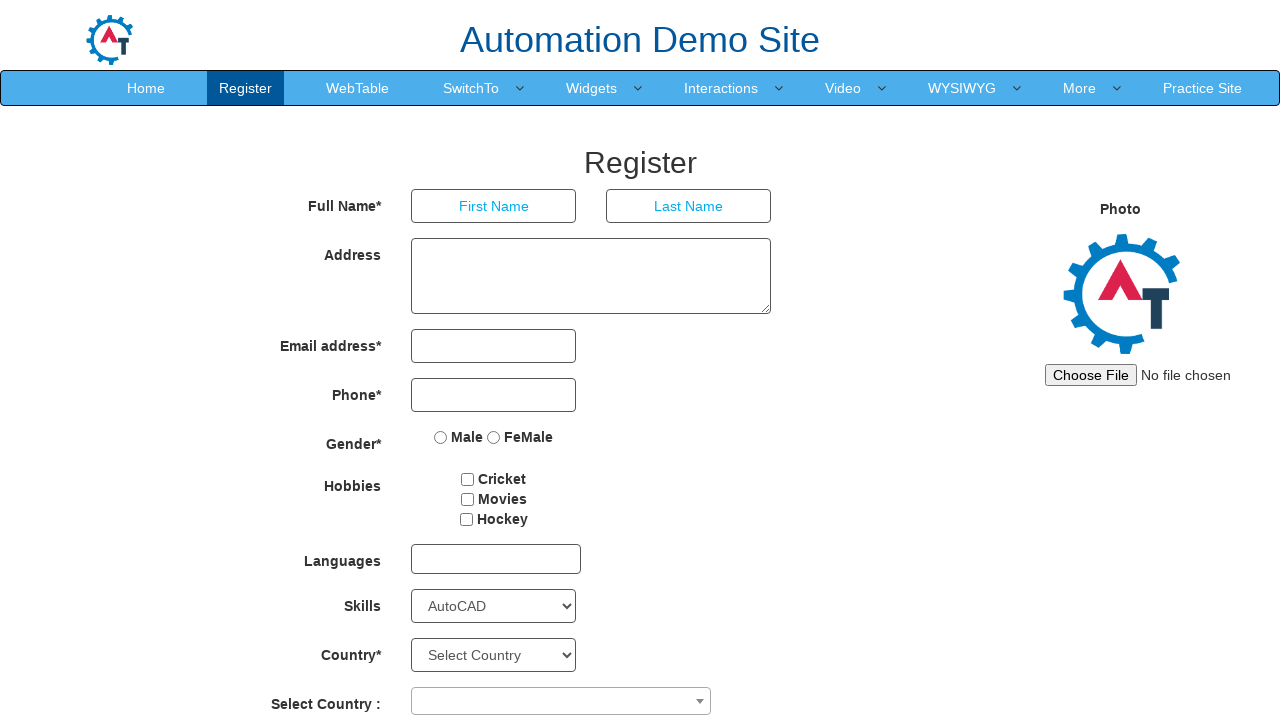

Selected 'Certifications' from Skills dropdown by value on select#Skills
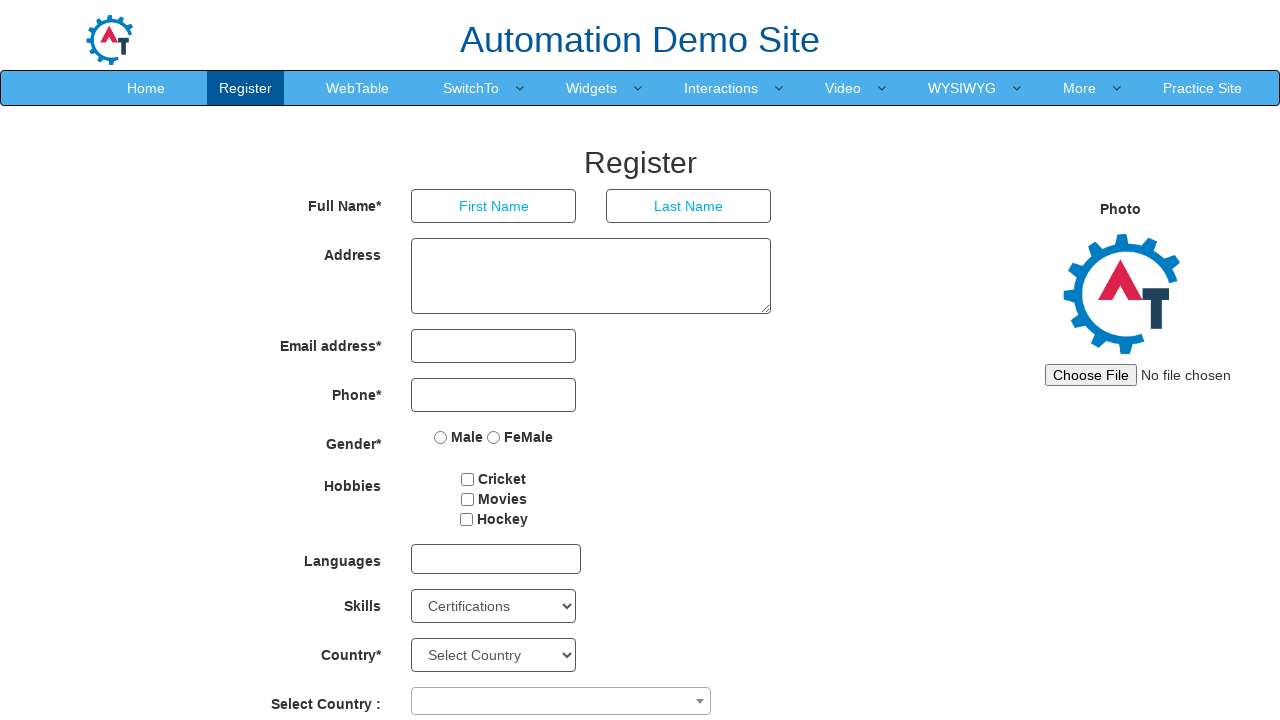

Selected option at index 5 from Skills dropdown on select#Skills
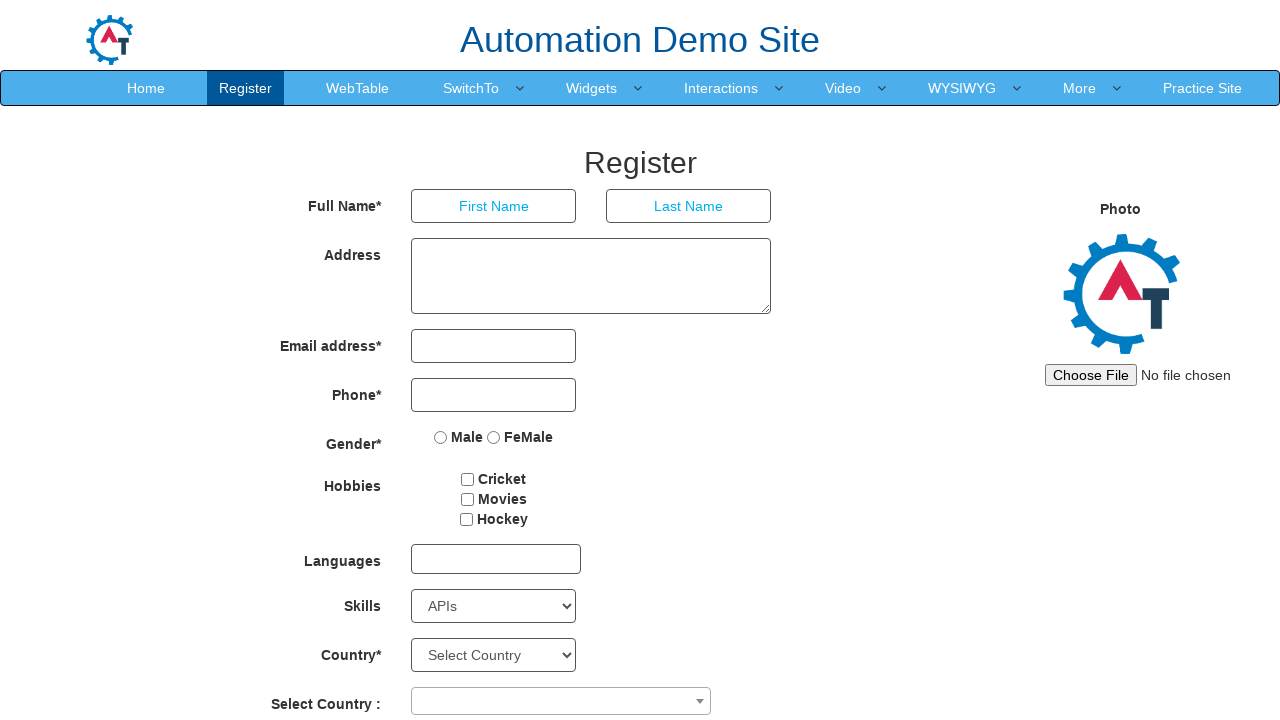

Waited 1 second before navigation
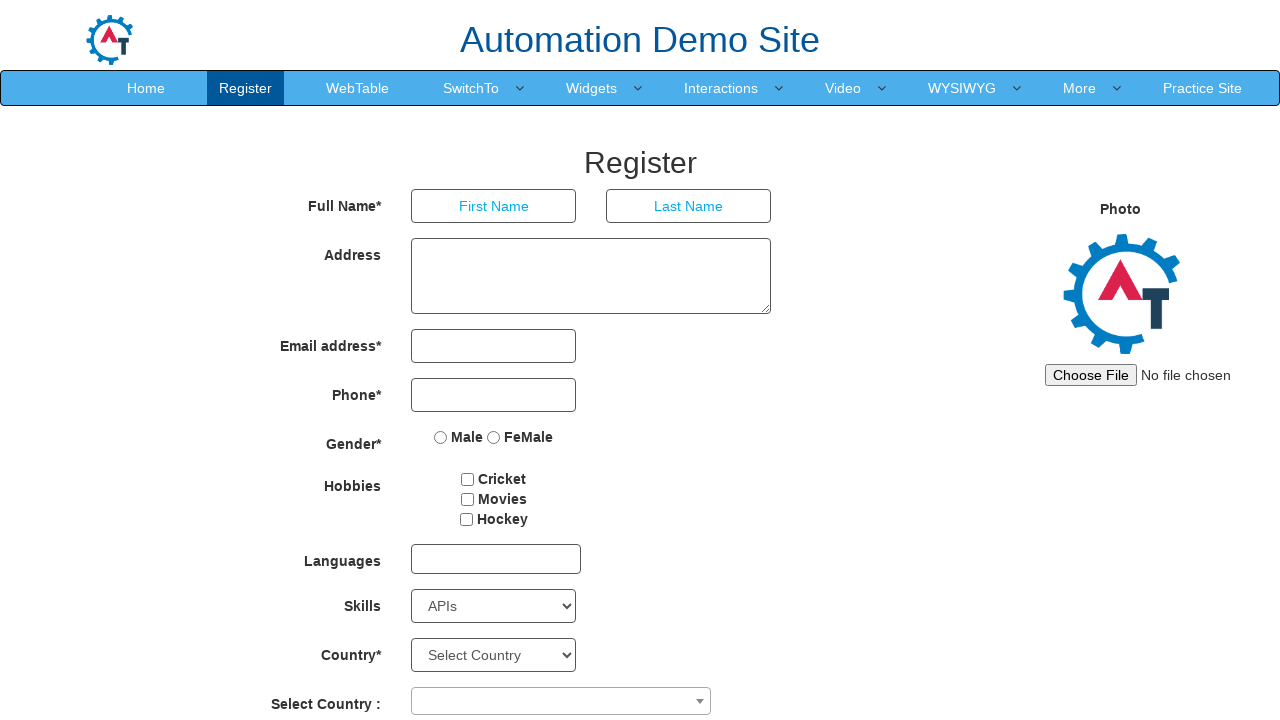

Navigated to multi-select dropdown test page
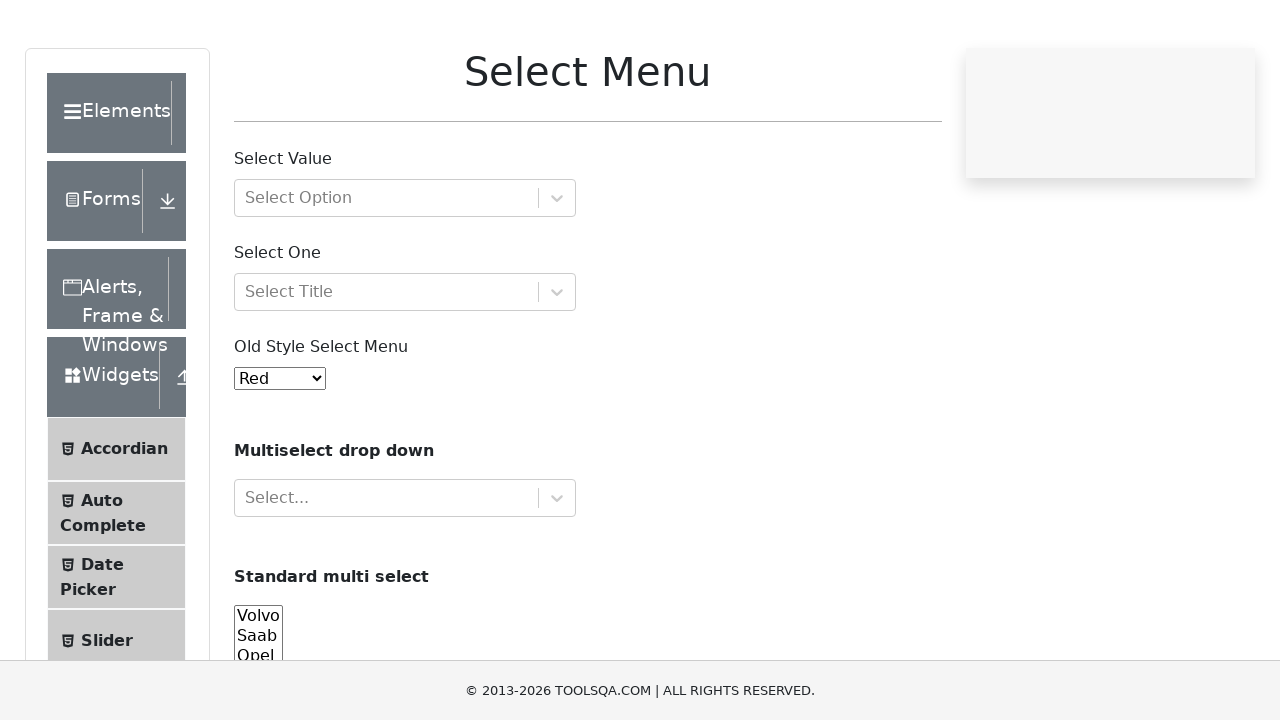

Located multi-select cars dropdown element
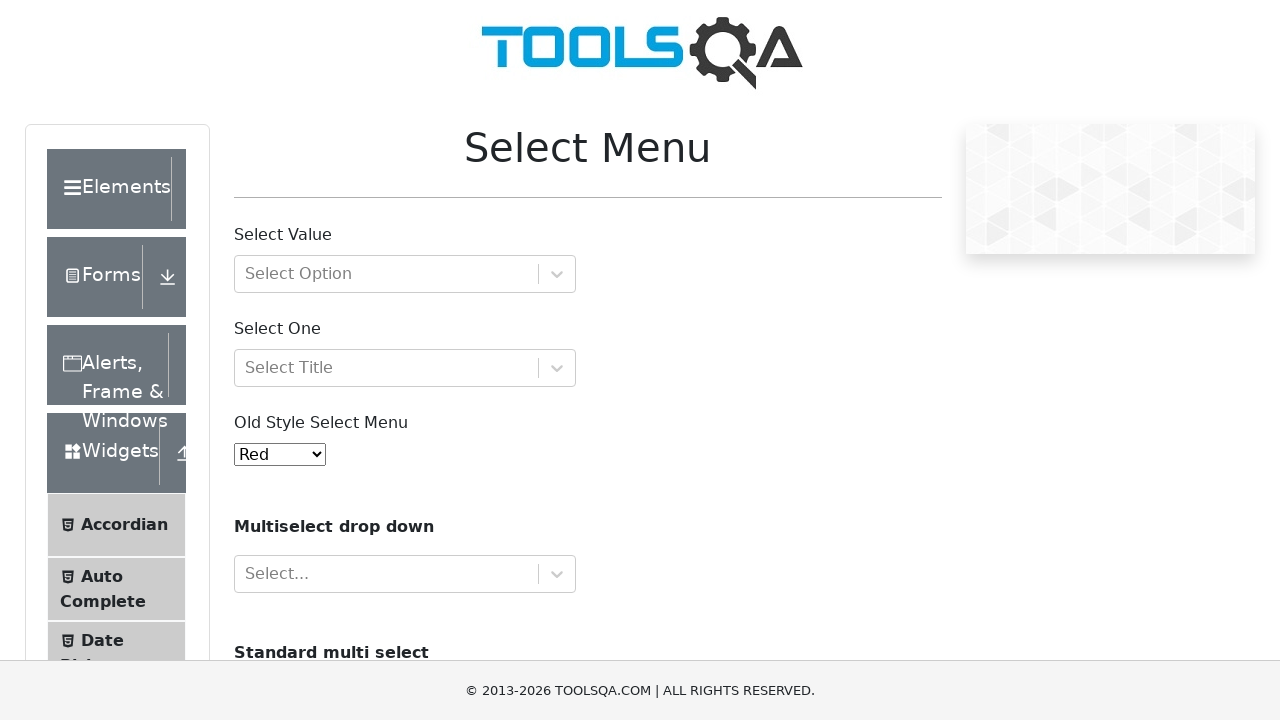

Selected option at index 1 from cars multi-select dropdown on select#cars
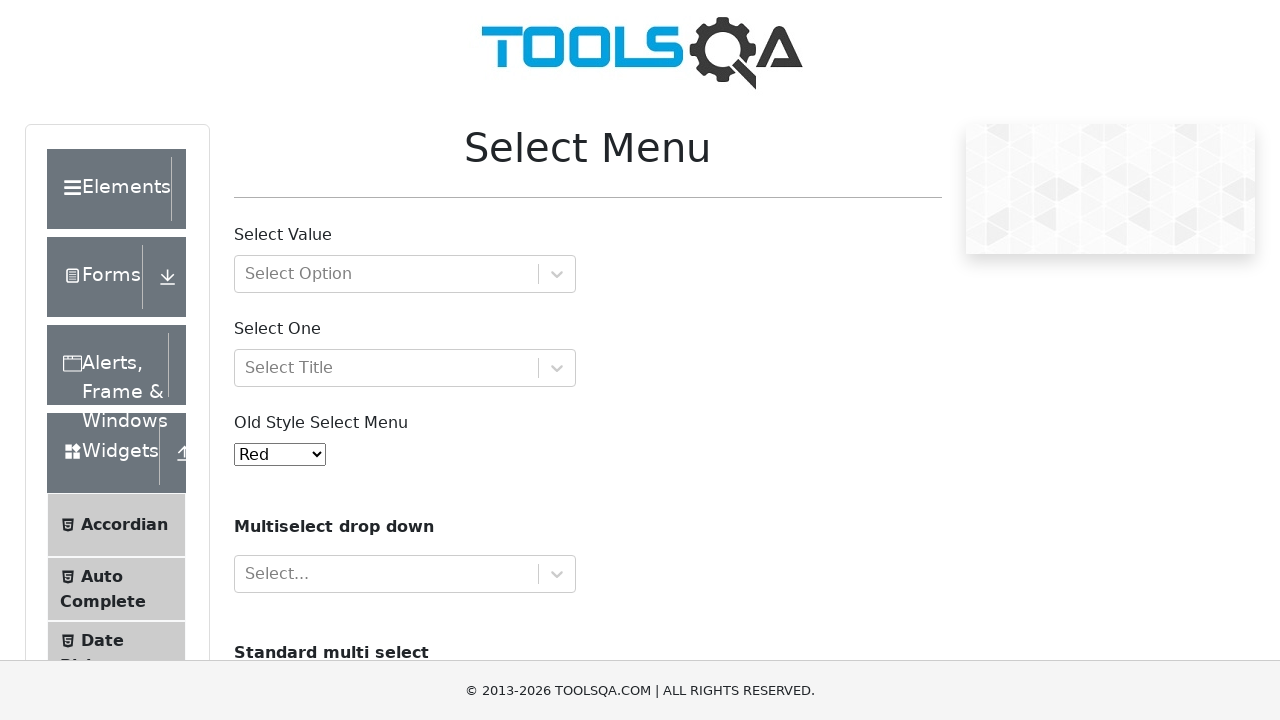

Selected 'Audi' from cars multi-select dropdown by visible text on select#cars
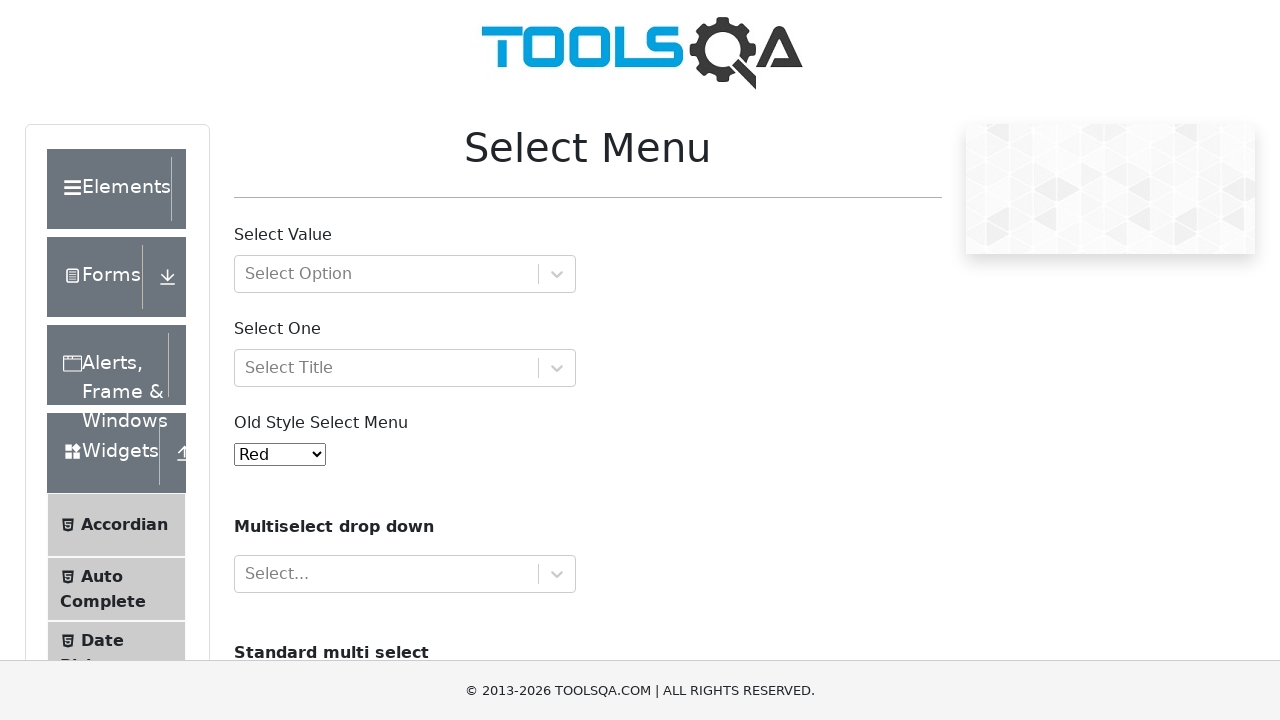

Selected 'volvo' from cars multi-select dropdown by value on select#cars
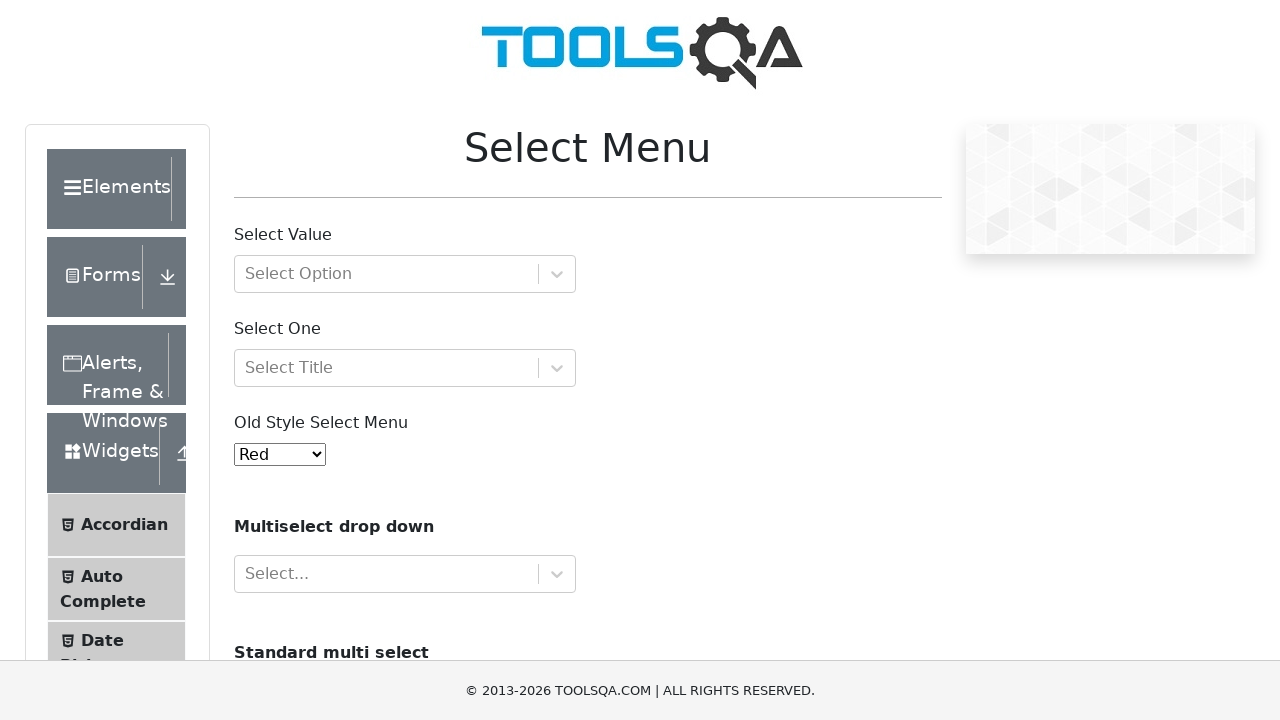

Re-selected option at index 1 in cars dropdown (deselecting volvo) on select#cars
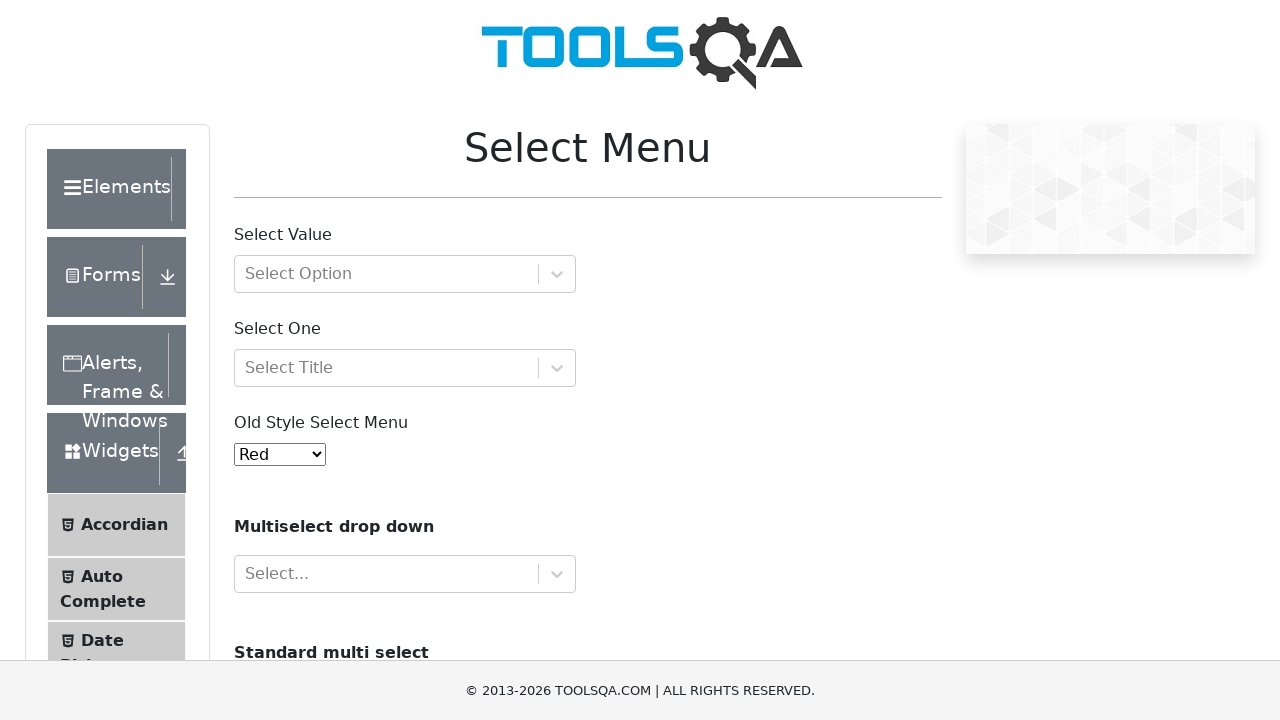

Re-selected 'Audi' in cars dropdown (deselecting volvo) on select#cars
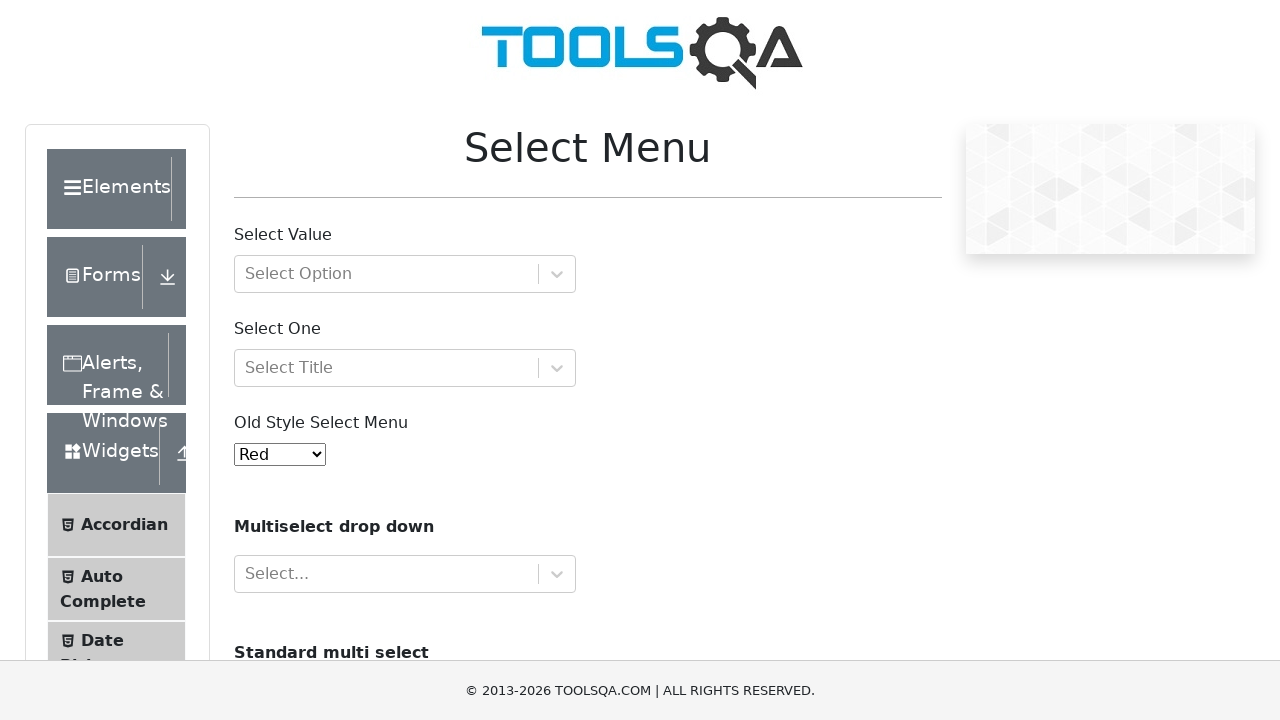

Cleared all selections from cars multi-select dropdown
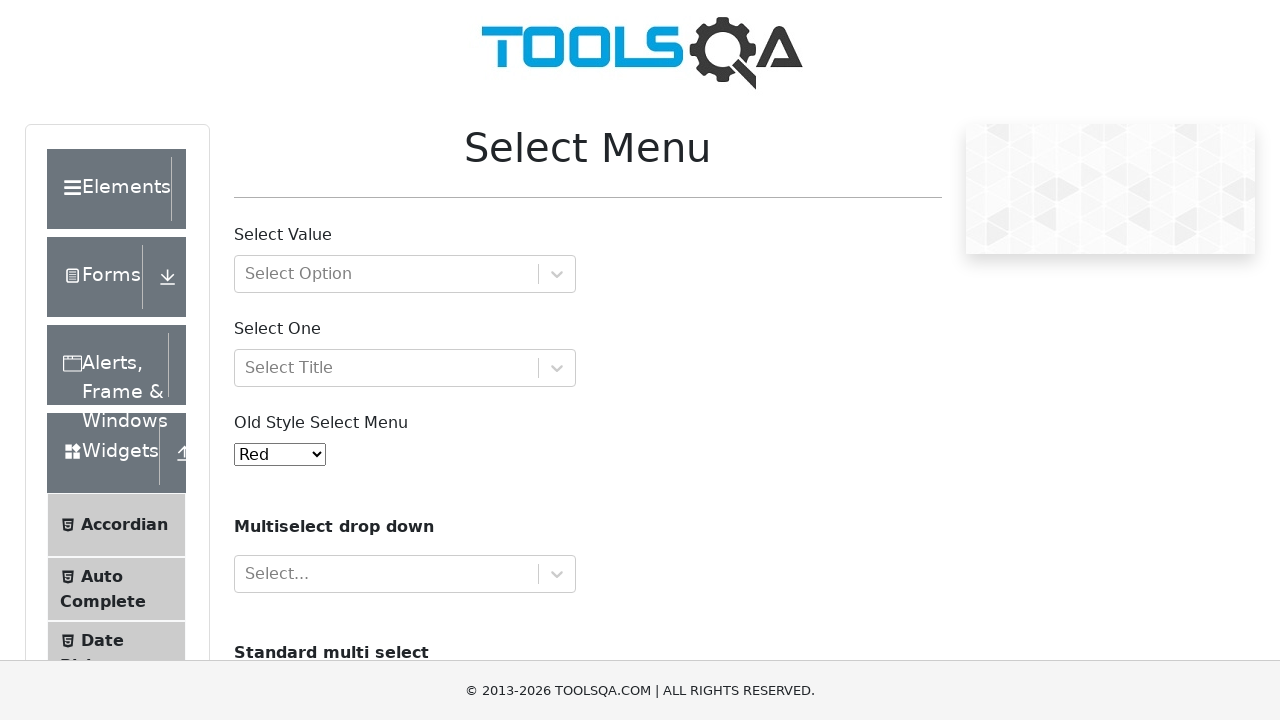

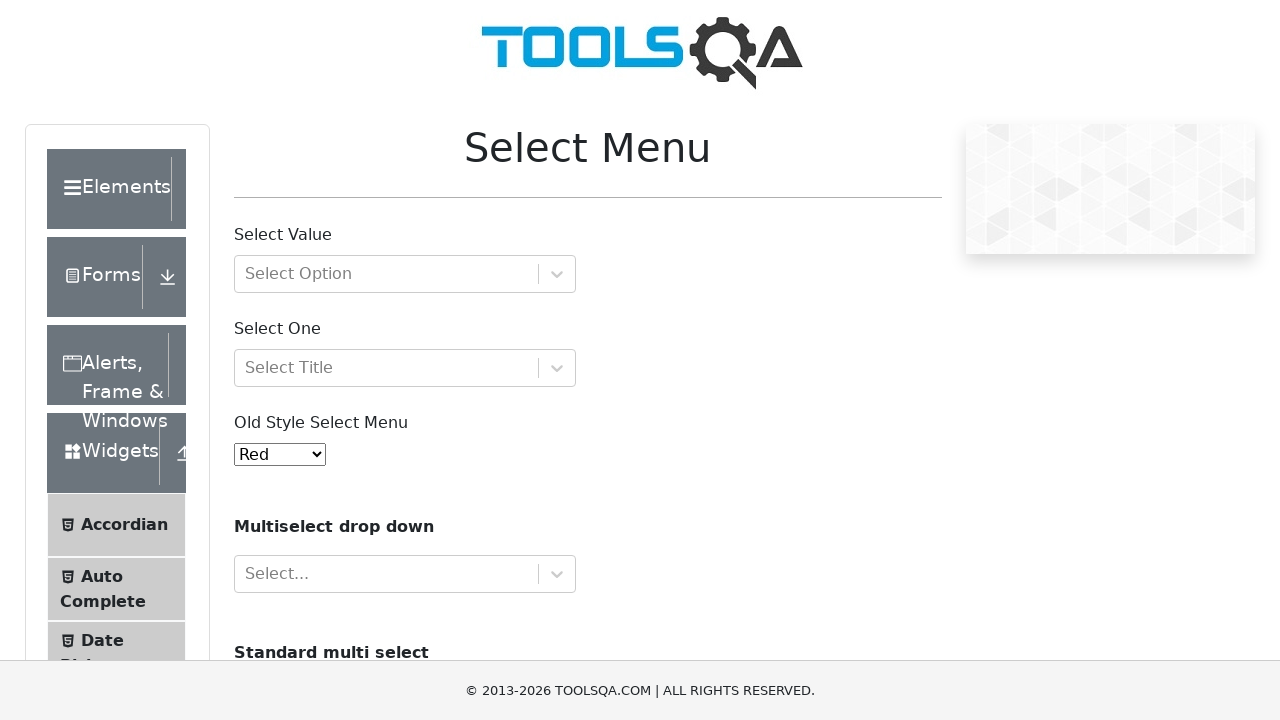